Tests dynamic dropdown functionality on a flight booking practice page by selecting origin station (Bangalore) and destination station (Chennai) from dropdown menus

Starting URL: https://rahulshettyacademy.com/dropdownsPractise/

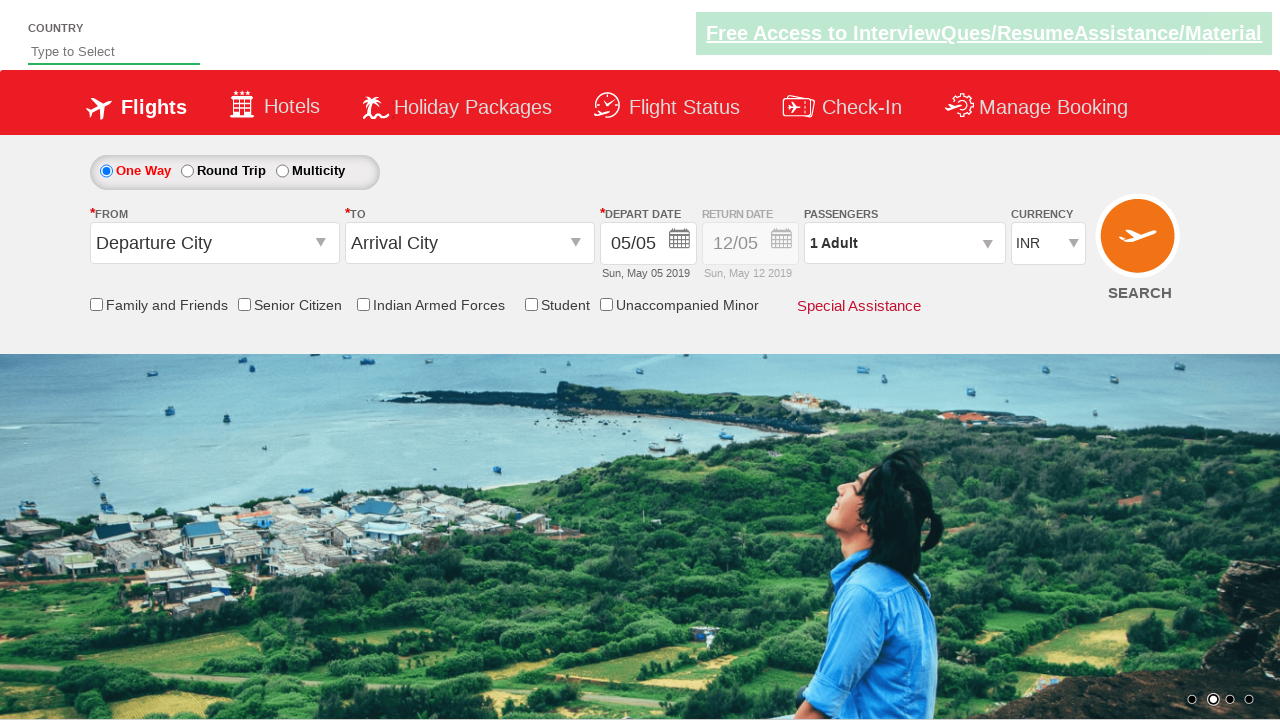

Clicked on origin station dropdown to open it at (214, 243) on #ctl00_mainContent_ddl_originStation1_CTXT
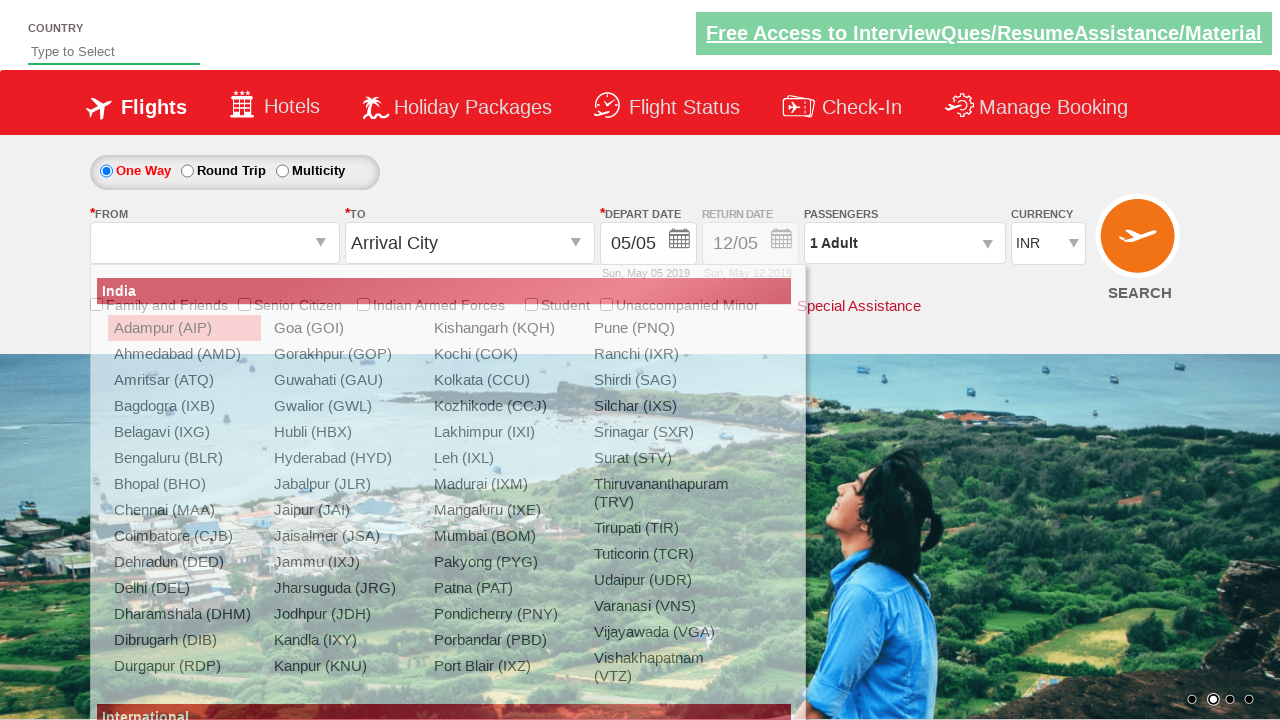

Selected Bangalore (BLR) as origin station at (184, 458) on xpath=//div[@id='glsctl00_mainContent_ddl_originStation1_CTNR']//a[@value='BLR']
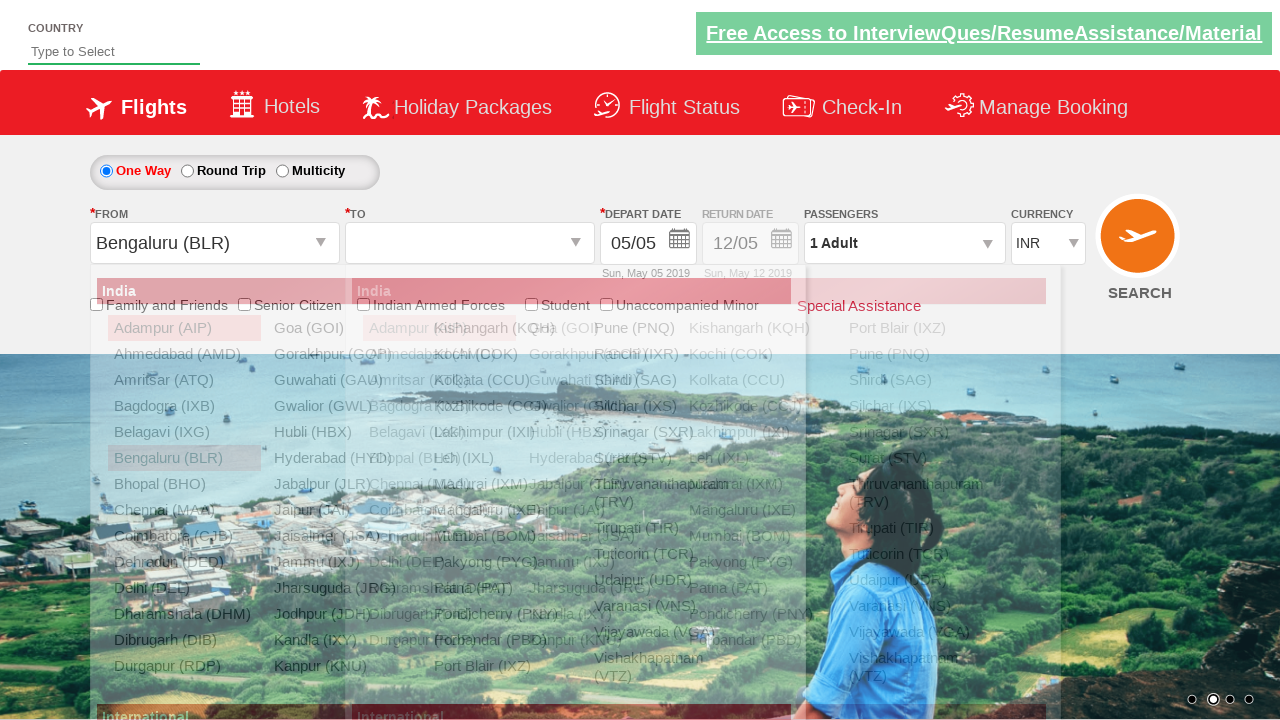

Waited for destination dropdown to be ready
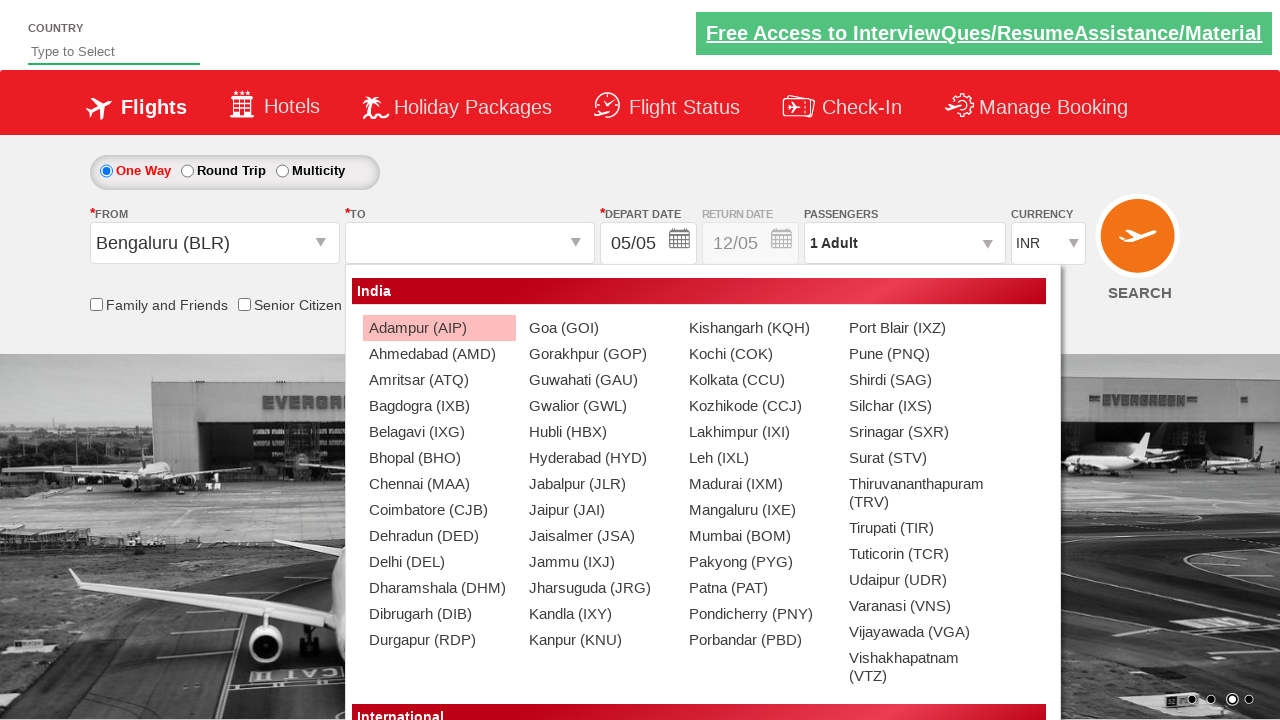

Selected Chennai (MAA) as destination station at (439, 484) on xpath=//div[@id='glsctl00_mainContent_ddl_destinationStation1_CTNR']//a[@value='
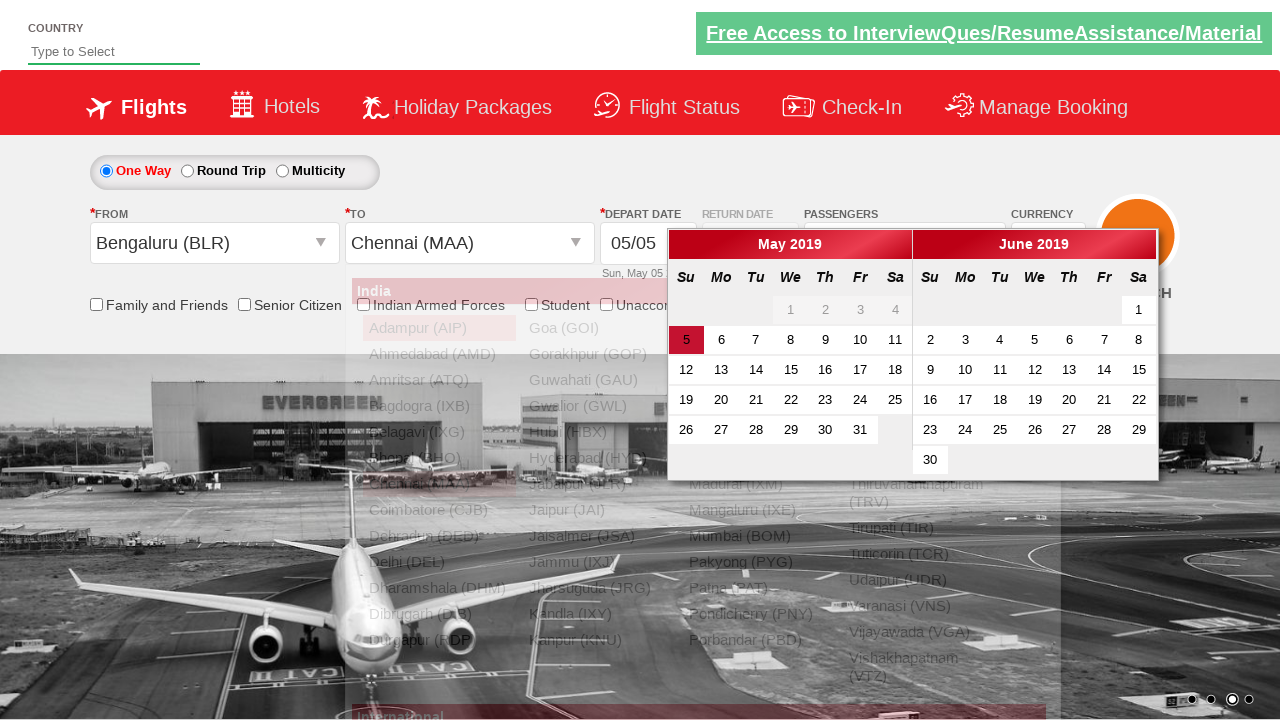

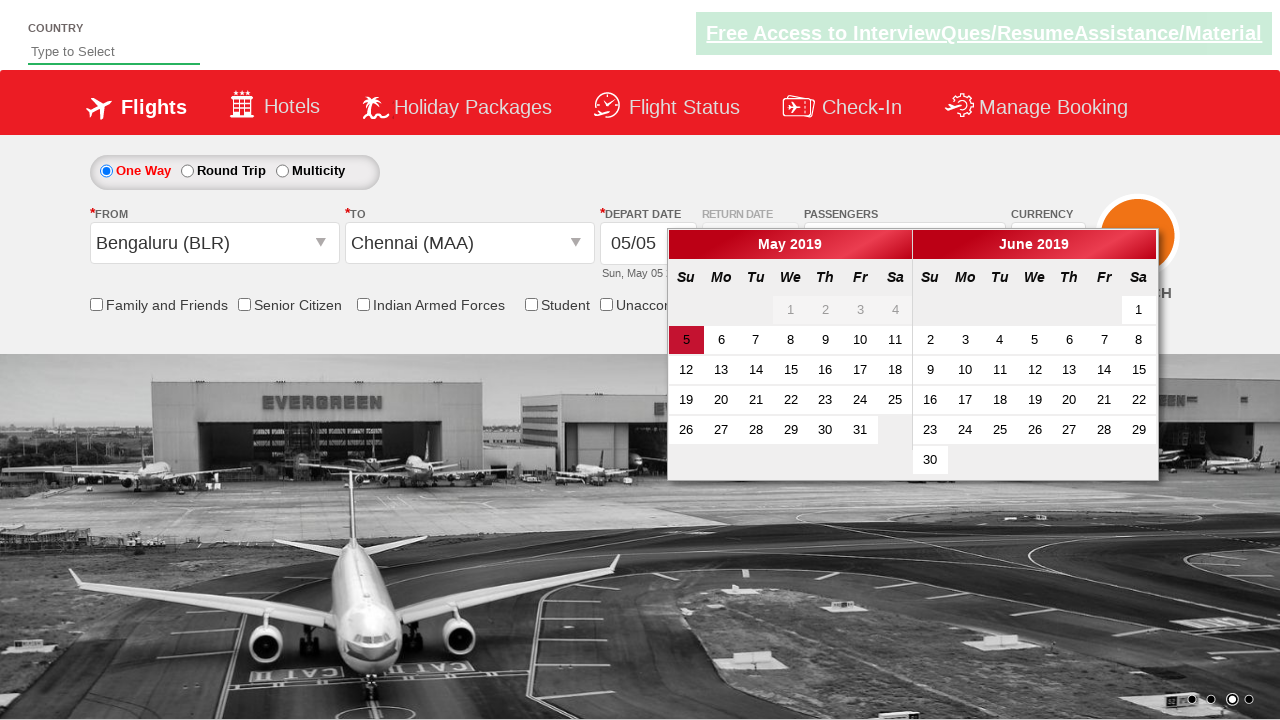